Tests basic JavaScript alert by clicking the alert button and accepting the alert dialog

Starting URL: https://demoqa.com/alerts

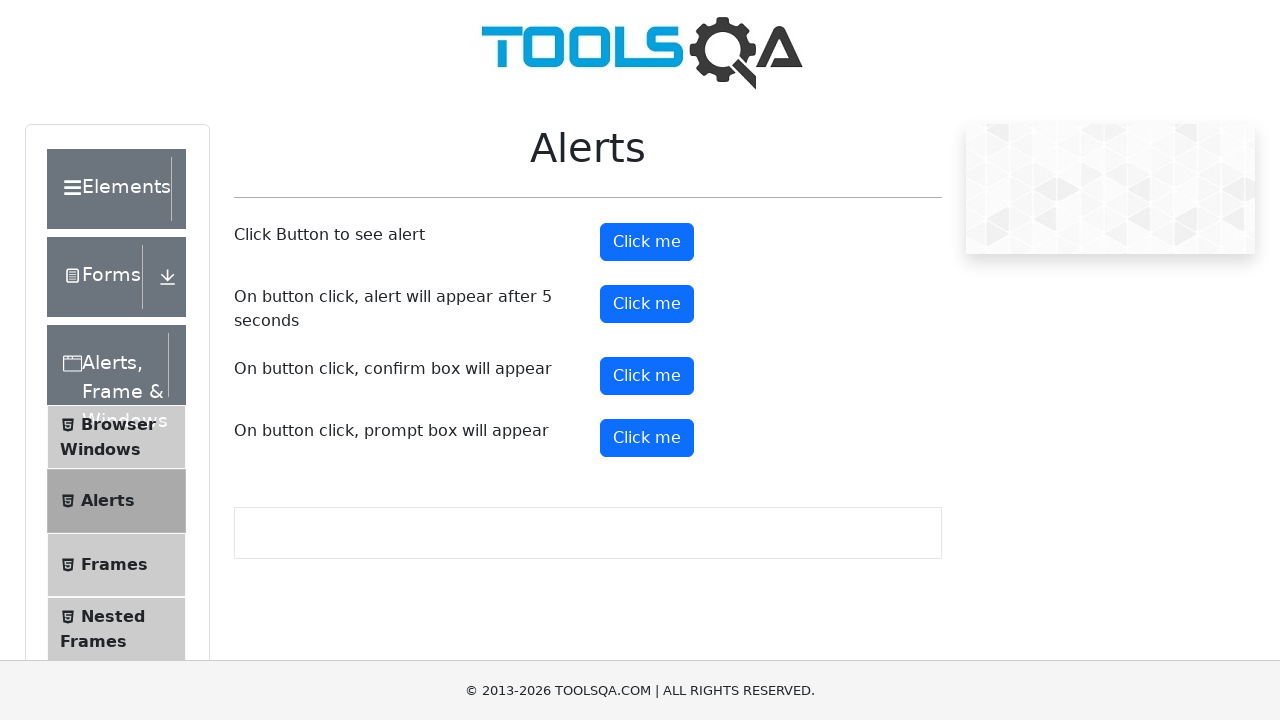

Navigated to alerts demo page
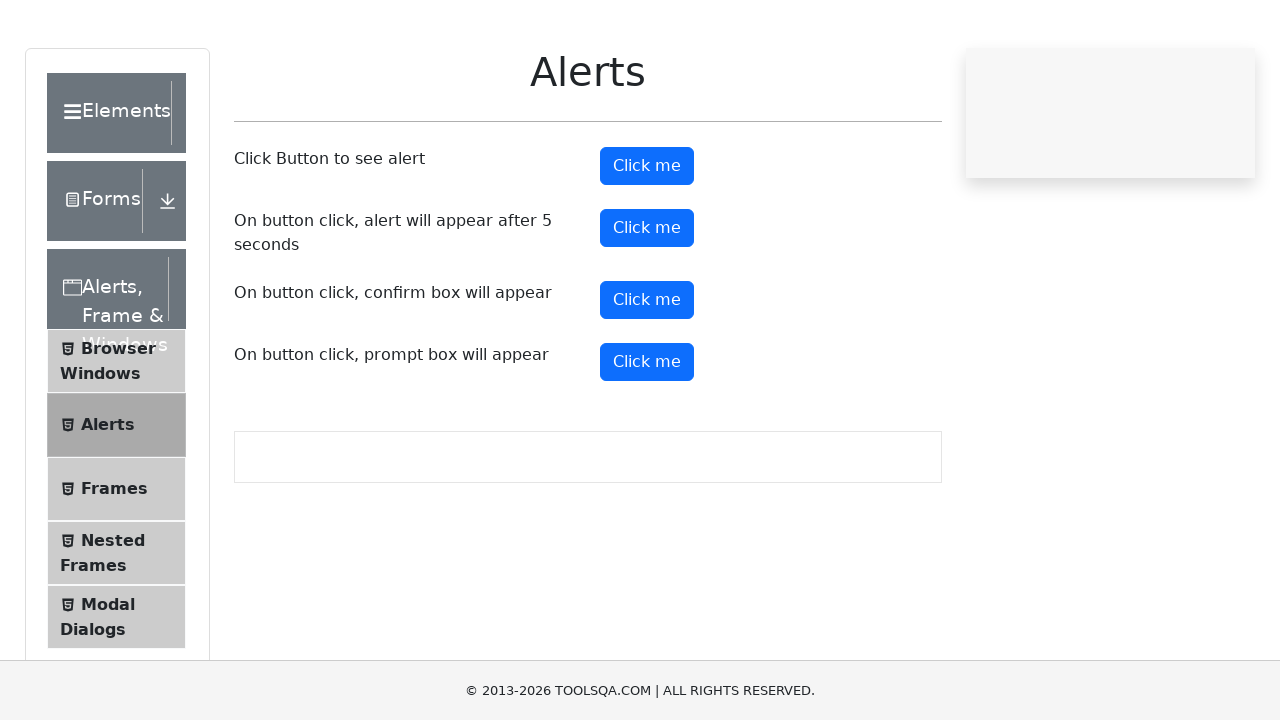

Clicked alert button to trigger JavaScript alert at (647, 242) on #alertButton
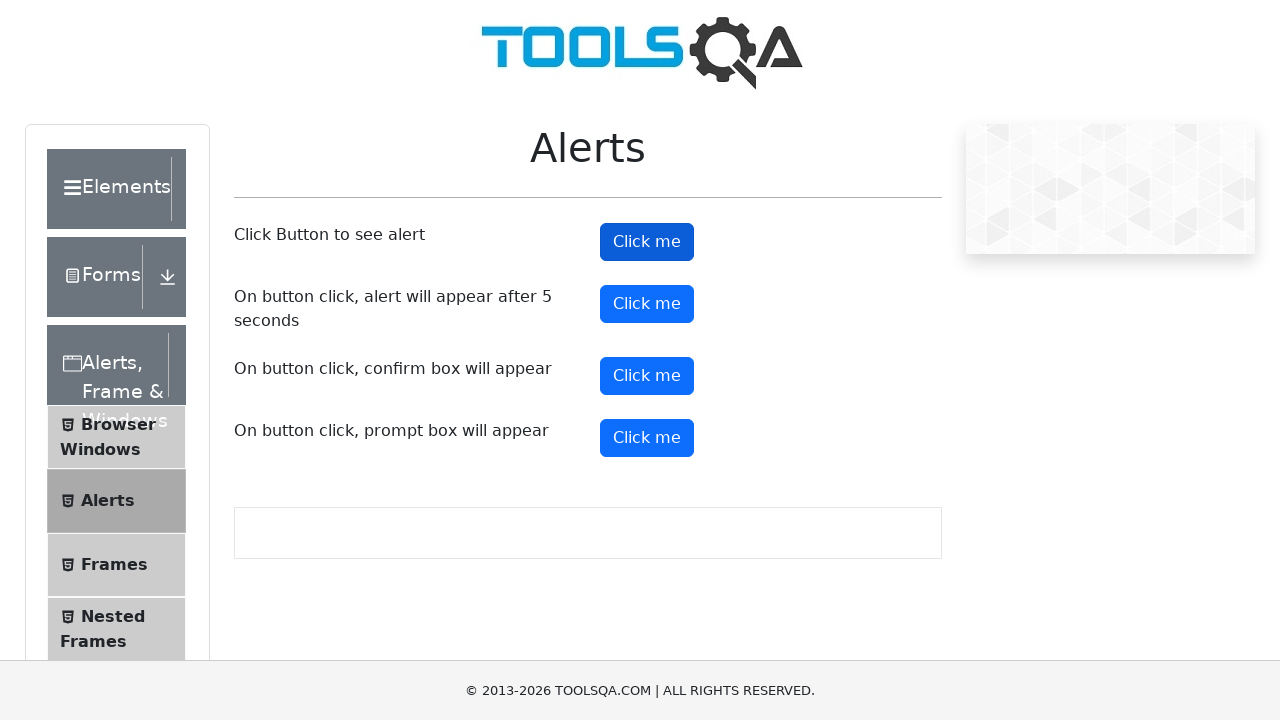

Set up dialog handler to accept alerts
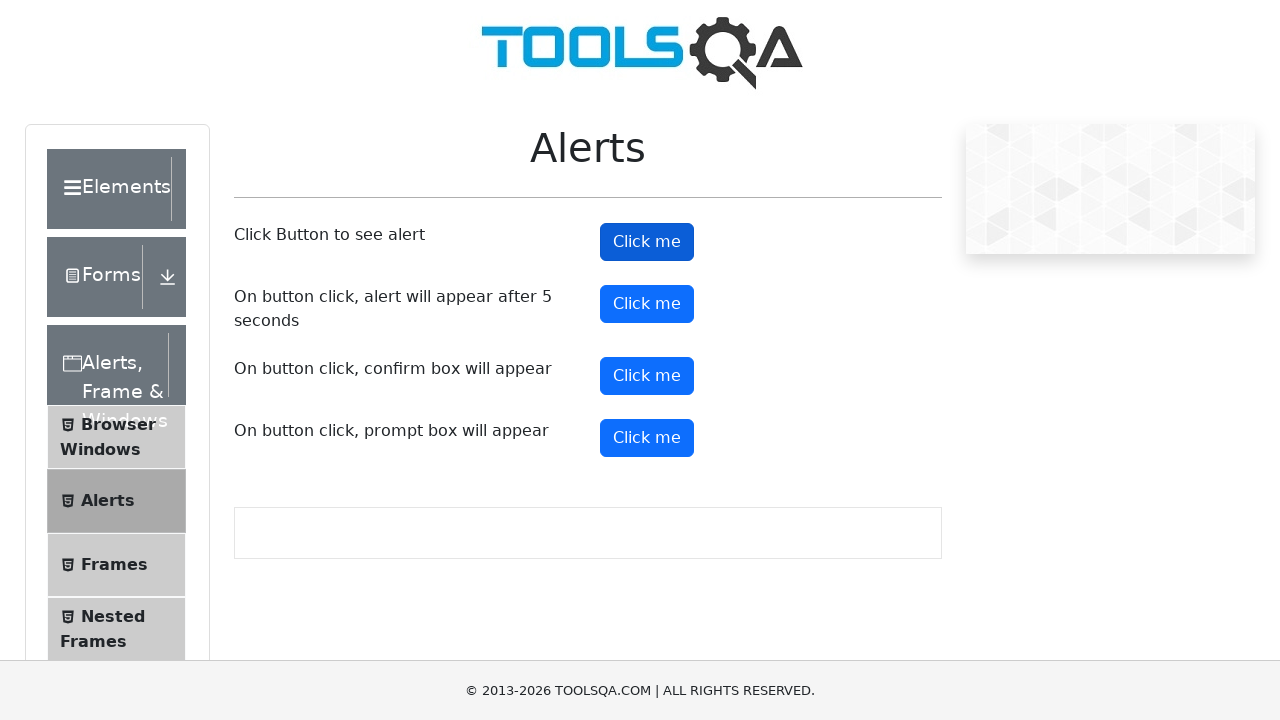

Clicked alert button again and accepted the alert dialog at (647, 242) on #alertButton
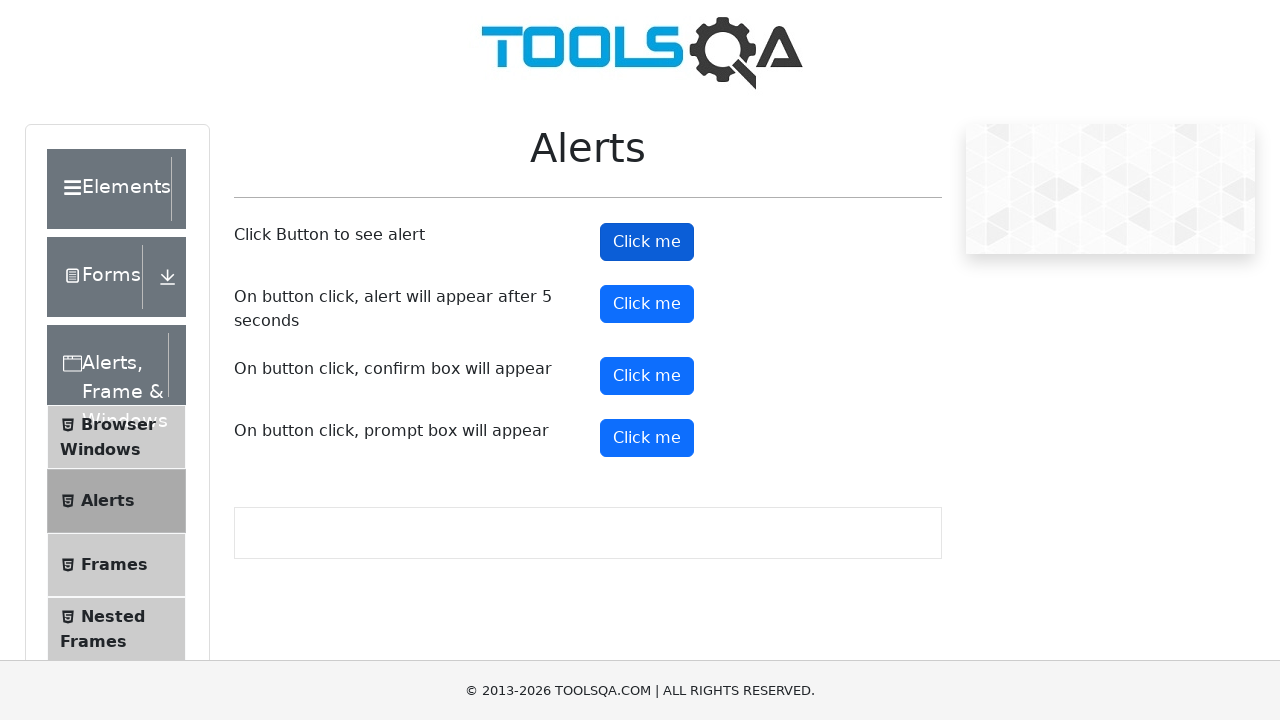

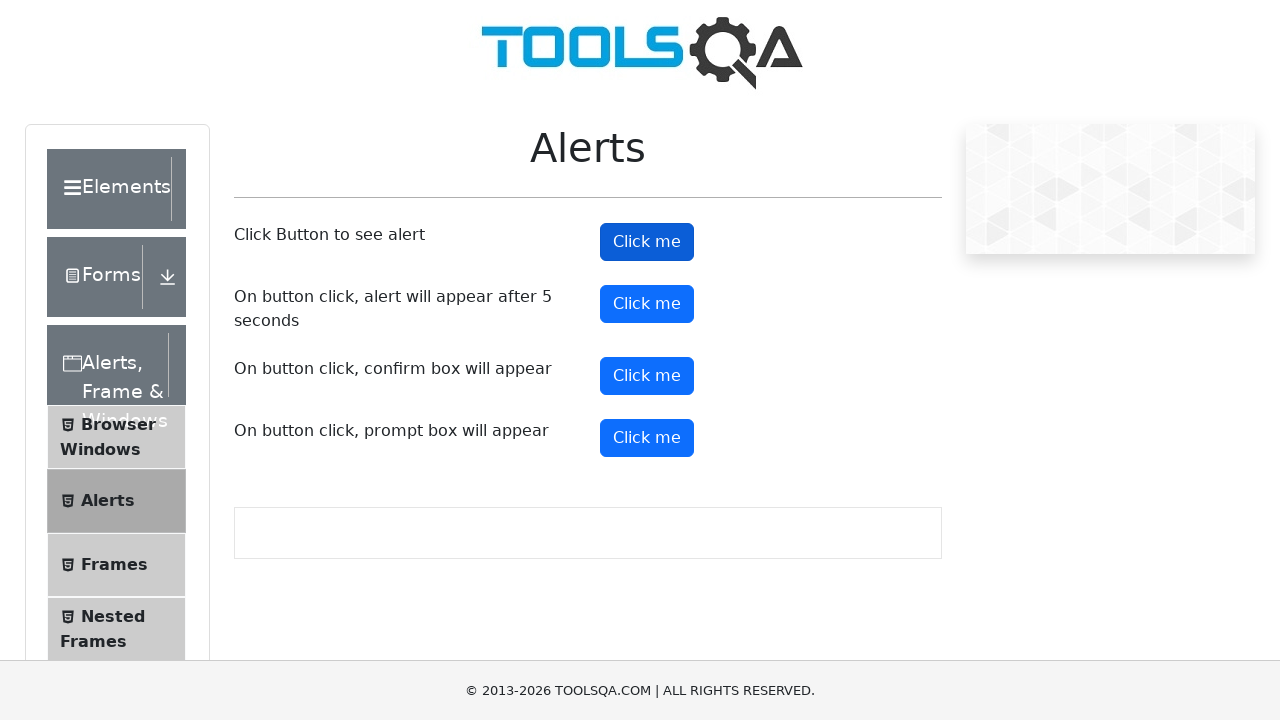